Demonstrates basic browser automation by navigating to a page and clicking a link that opens a new window. The script verifies page title and URL are accessible.

Starting URL: https://opensource-demo.orangehrmlive.com/web/index.php/auth/login

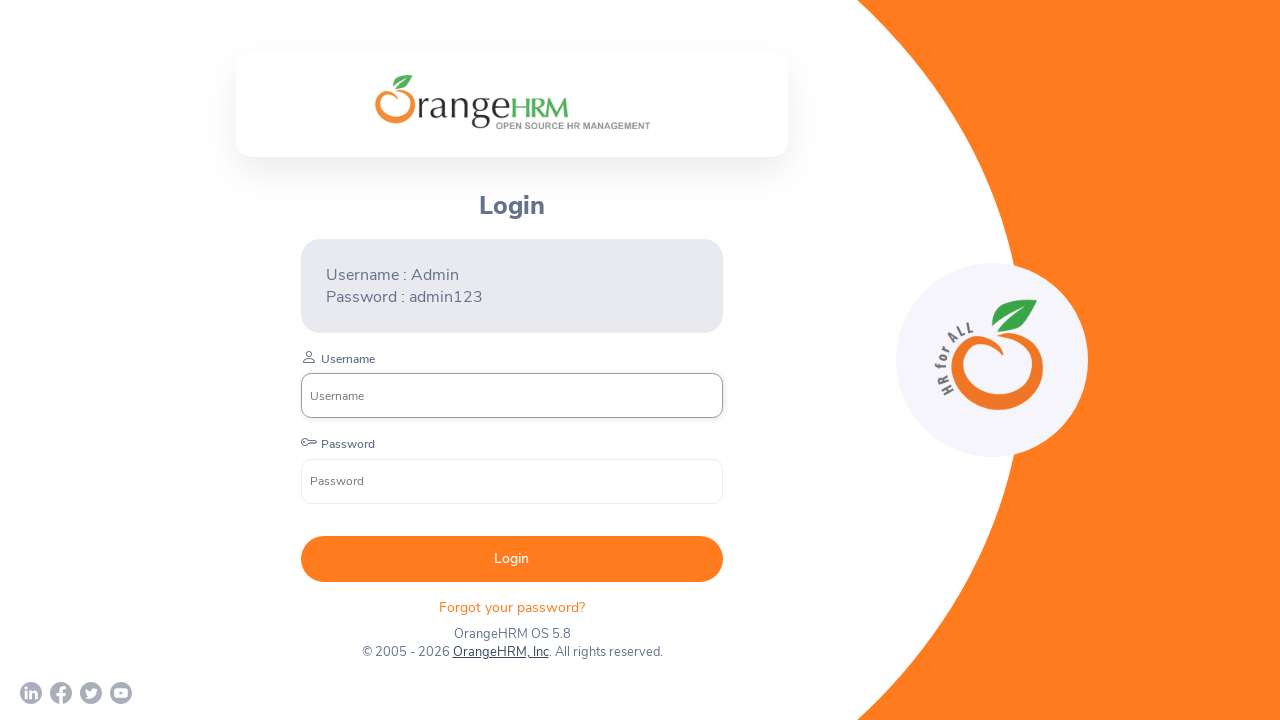

Waited for page to load with networkidle state
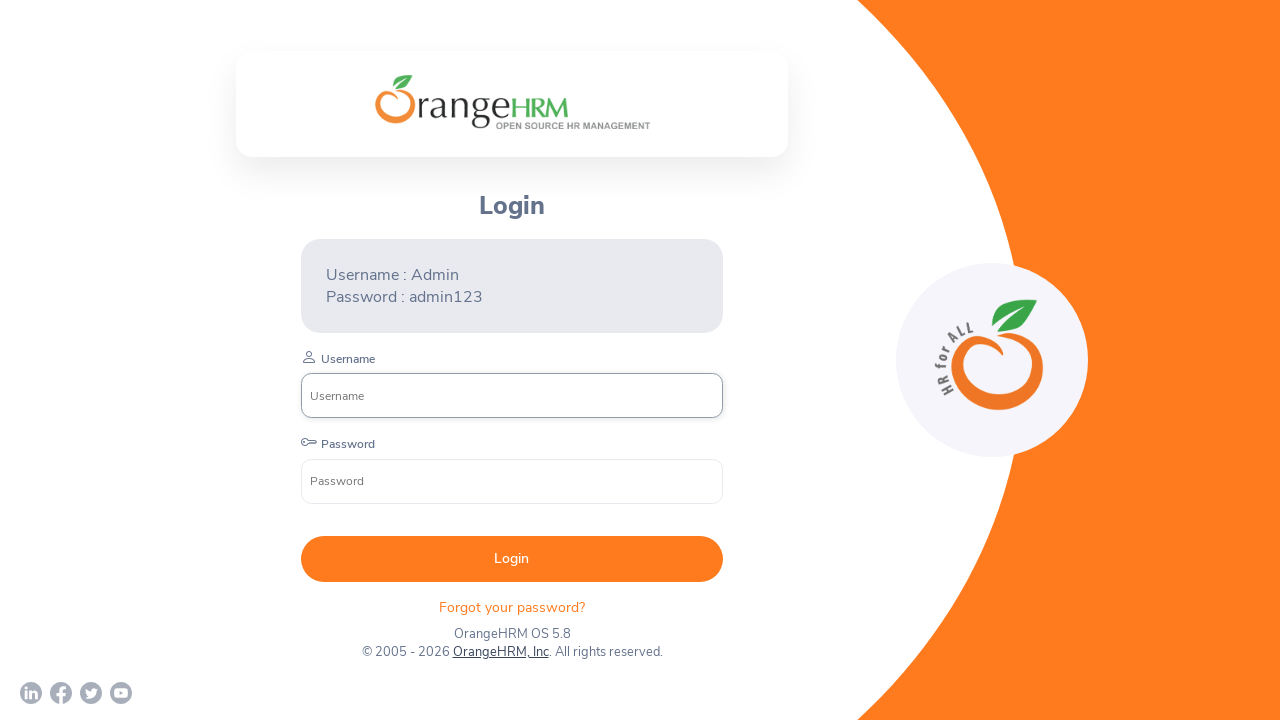

Retrieved page title: OrangeHRM
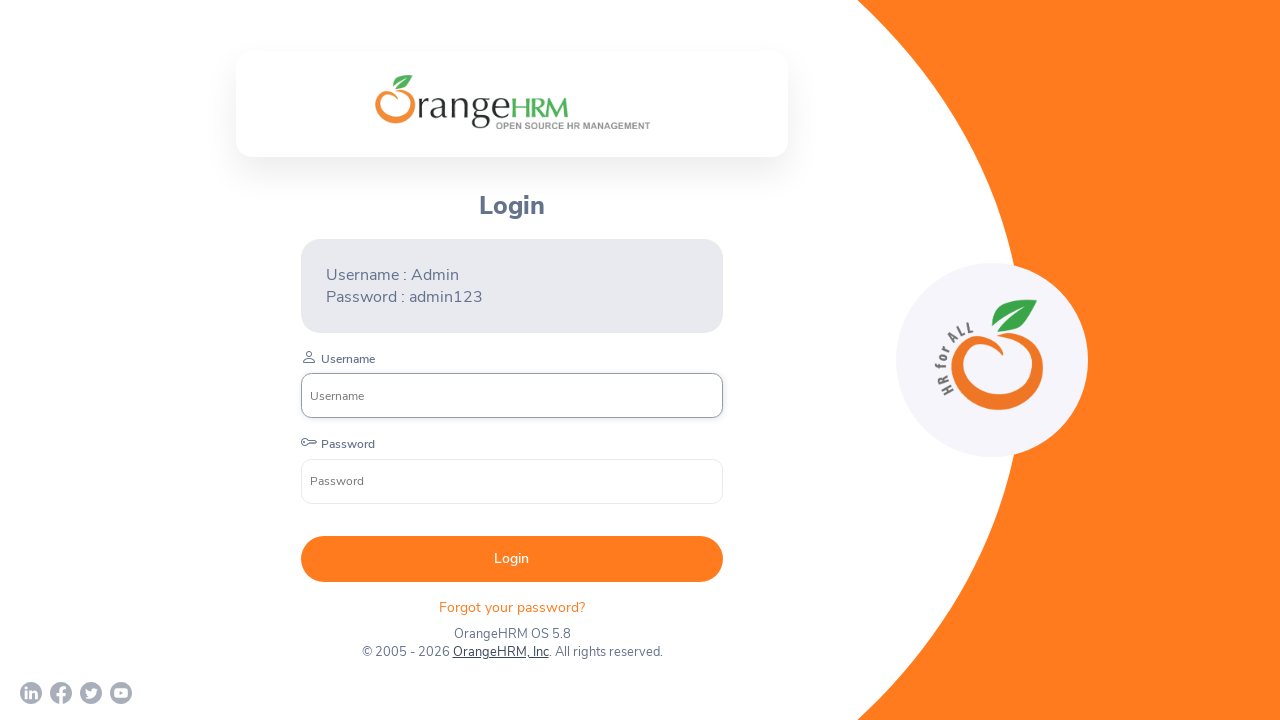

Retrieved current URL: https://opensource-demo.orangehrmlive.com/web/index.php/auth/login
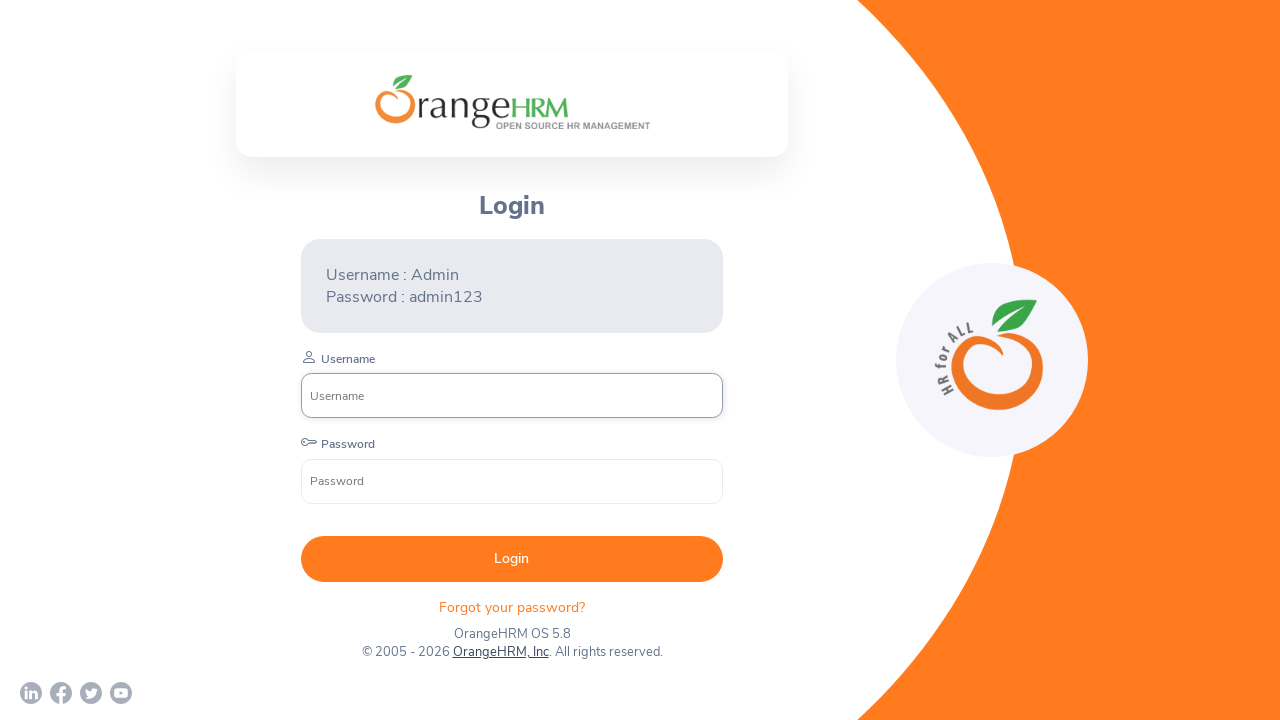

Clicked OrangeHRM, Inc link to open new window at (500, 652) on text=OrangeHRM, Inc
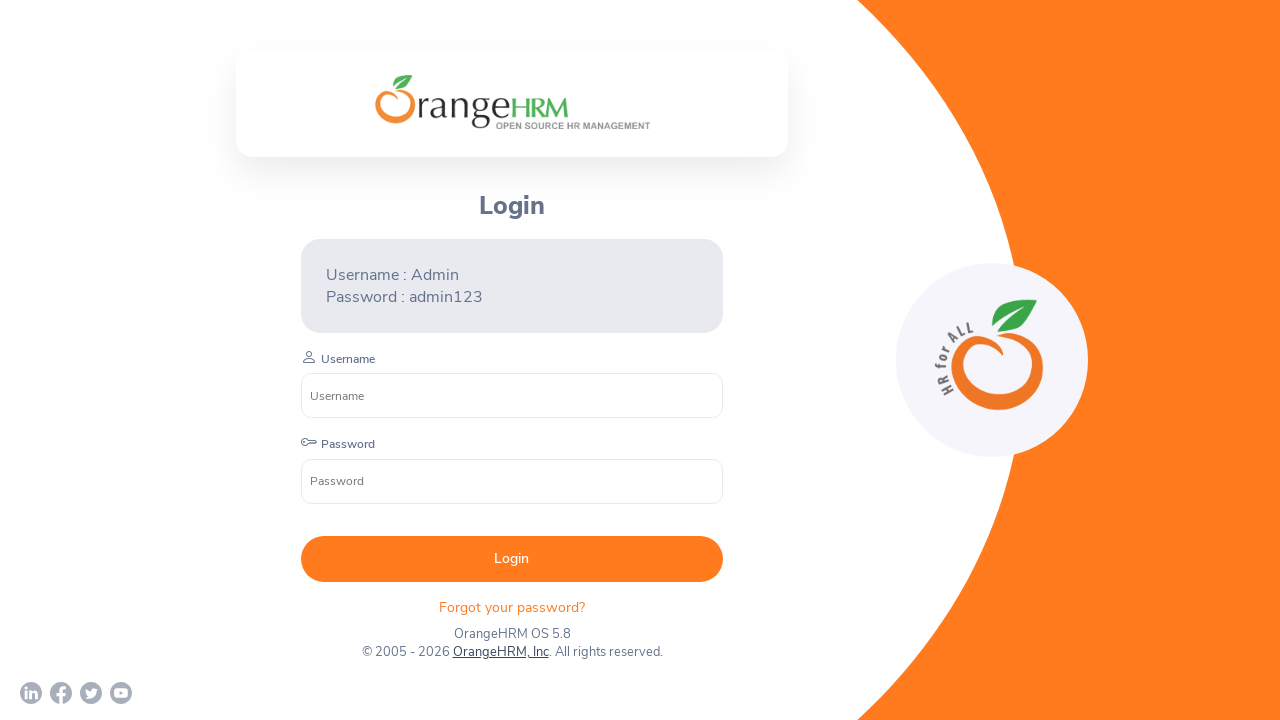

Retrieved new page object from context
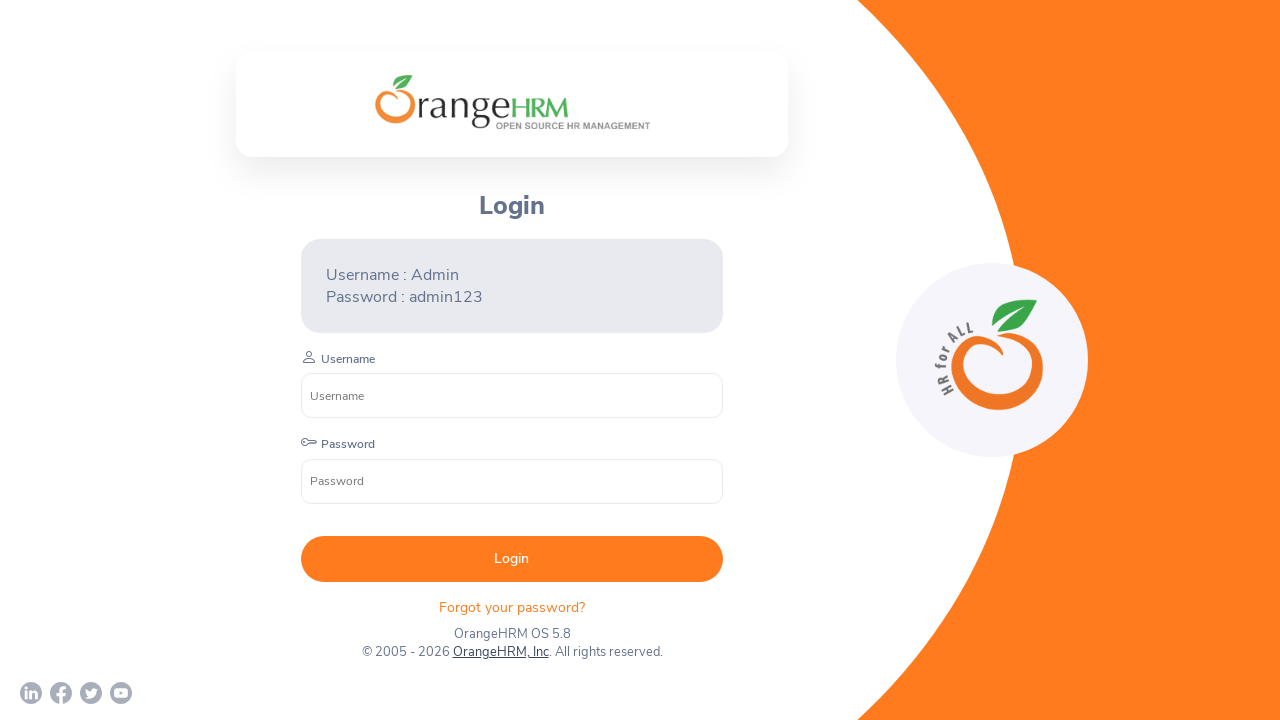

Waited for new page to load
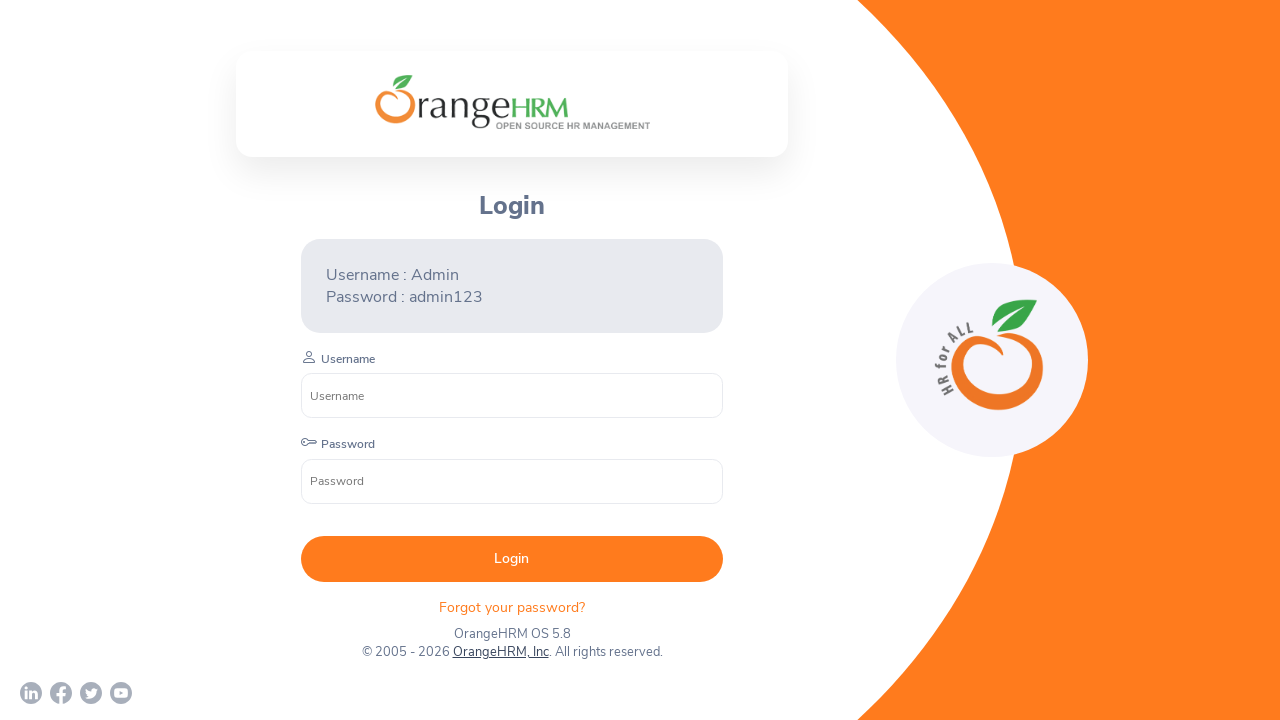

Retrieved number of open pages: 2
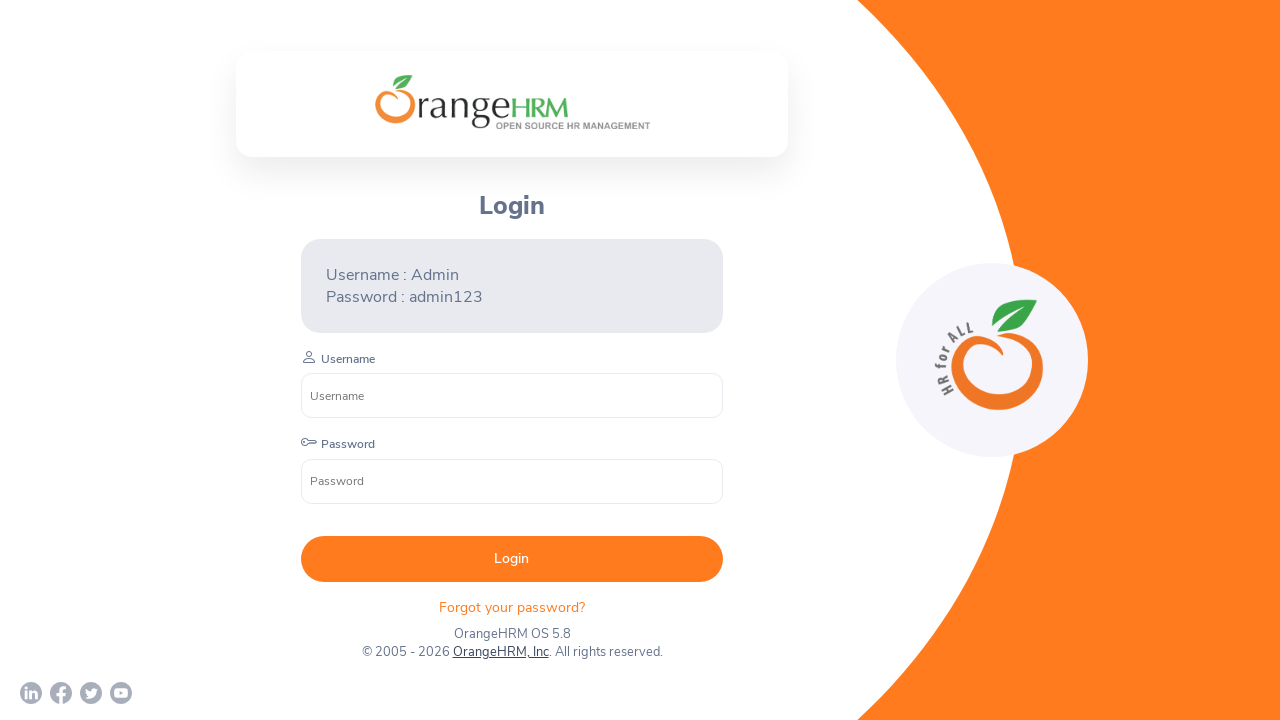

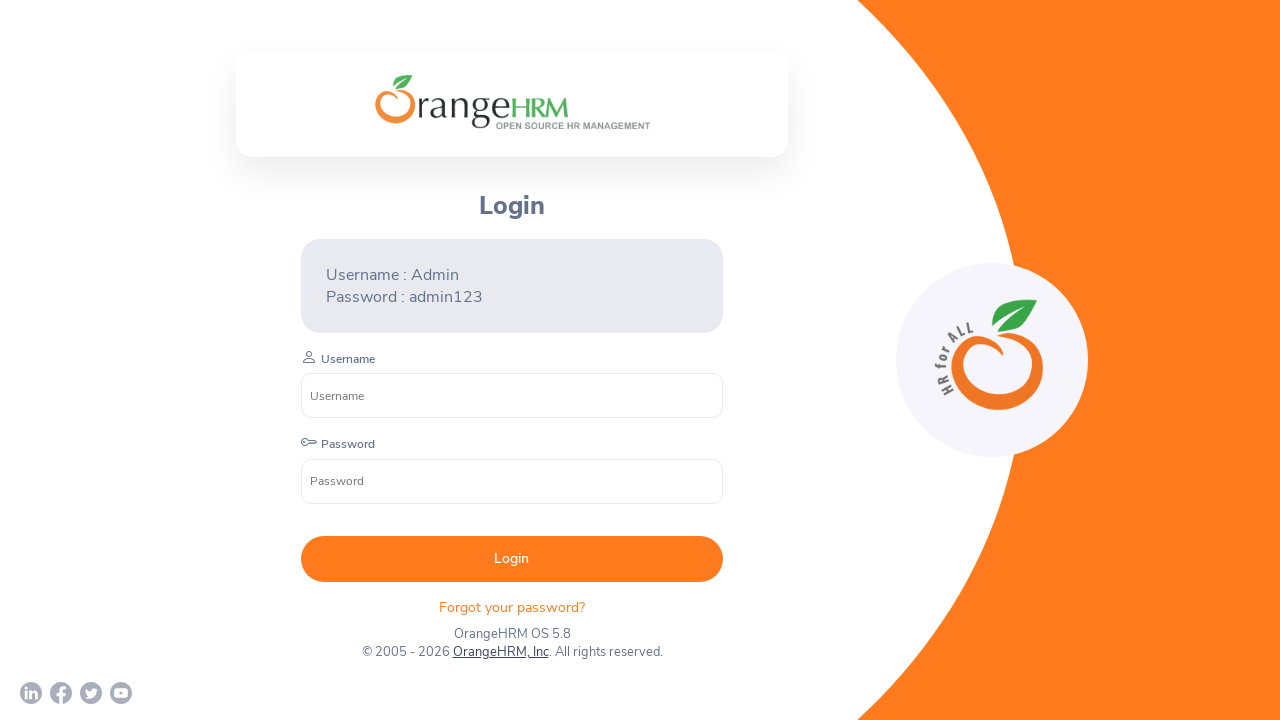